Tests HTML form functionality on W3Schools by filling in first name and last name fields and submitting the form

Starting URL: https://www.w3schools.com/html/html_forms.asp

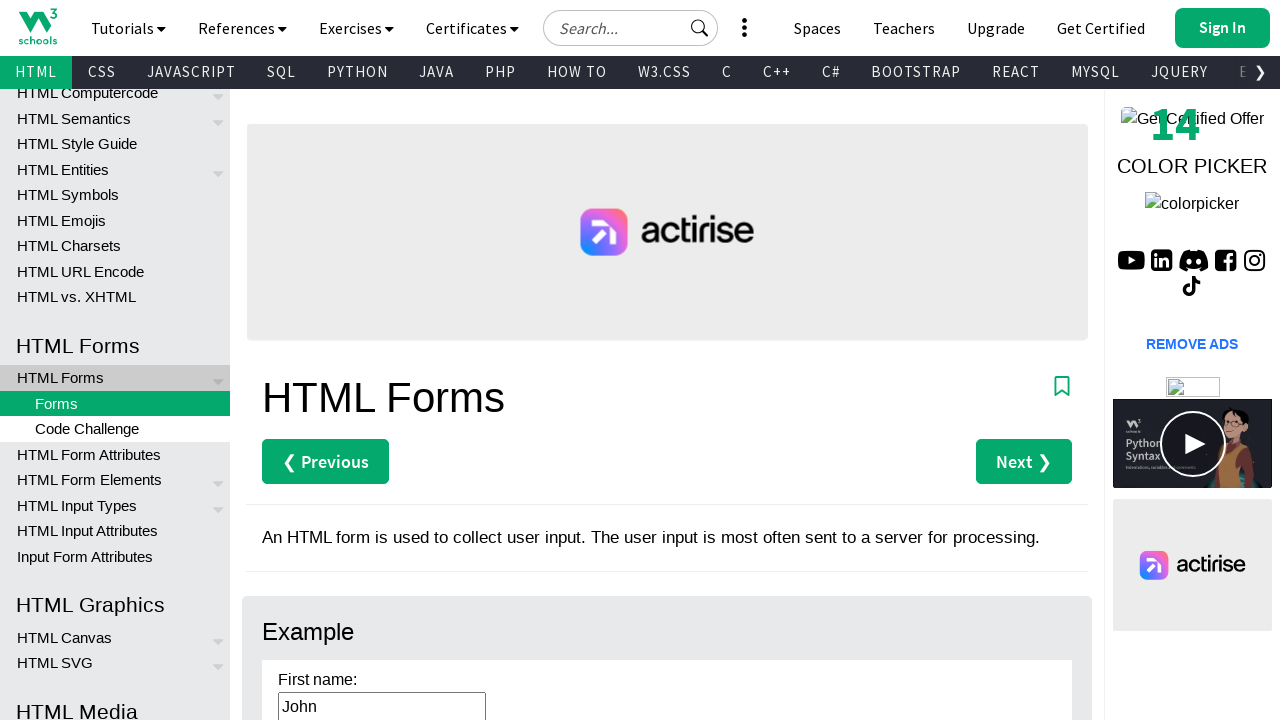

Cleared the first name field on #fname
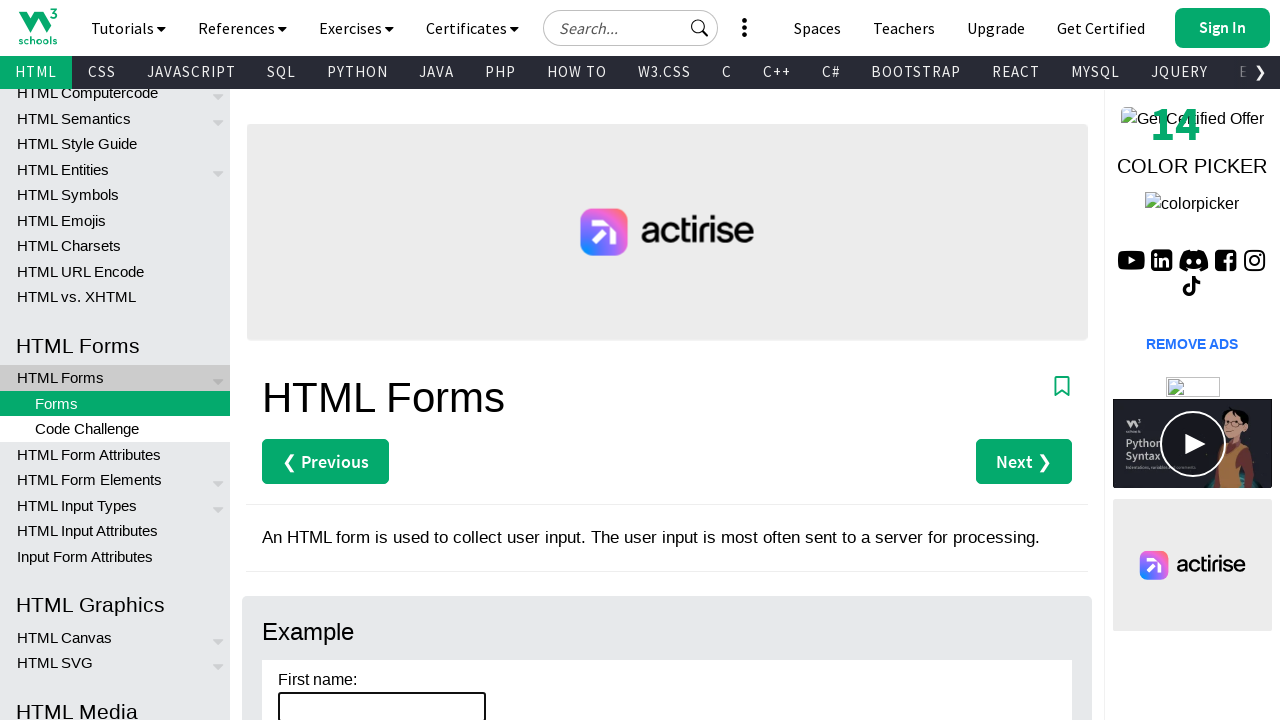

Filled first name field with 'Bruce' on #fname
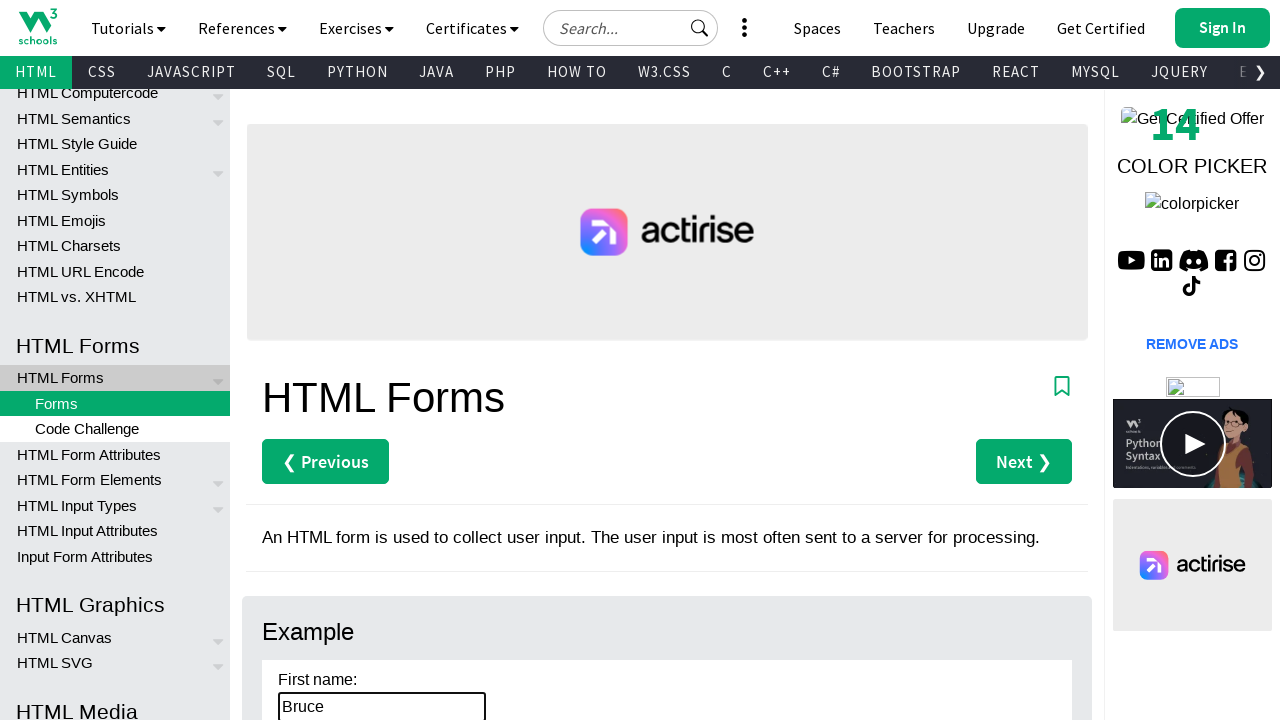

Cleared the last name field on #lname
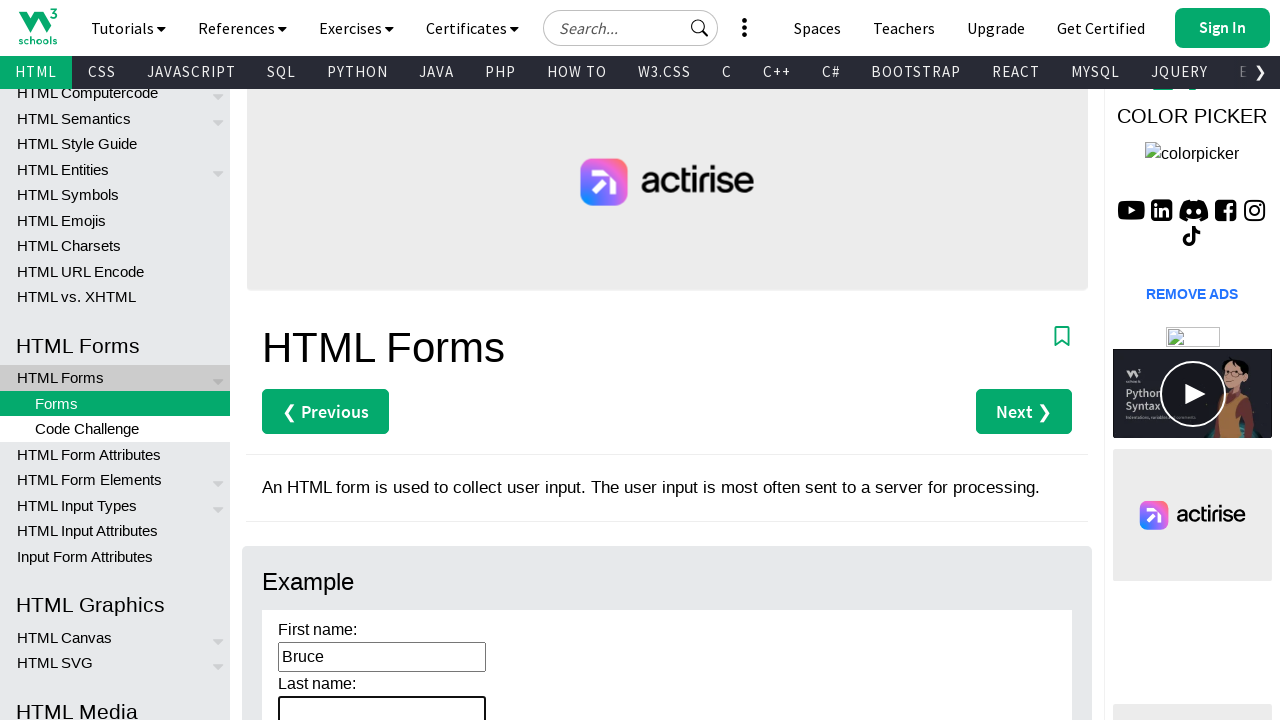

Filled last name field with 'Less' on #lname
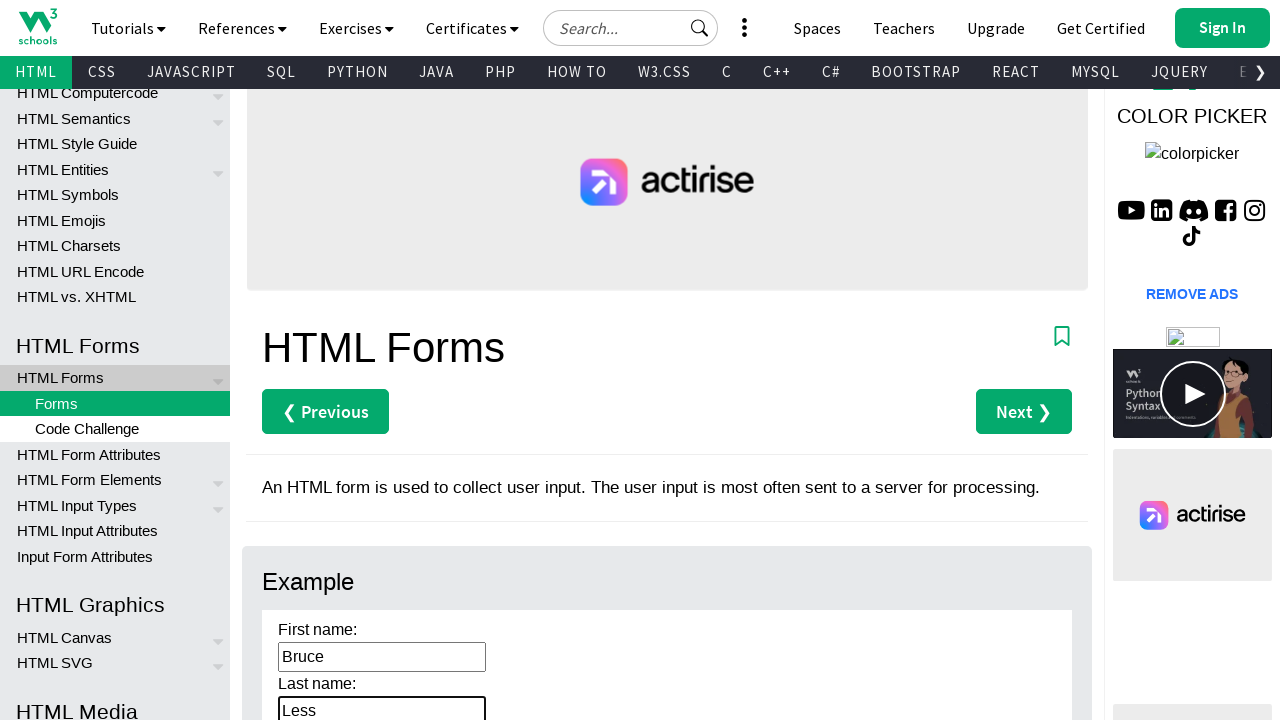

Clicked the submit button to submit the HTML form at (311, 360) on [type='submit']
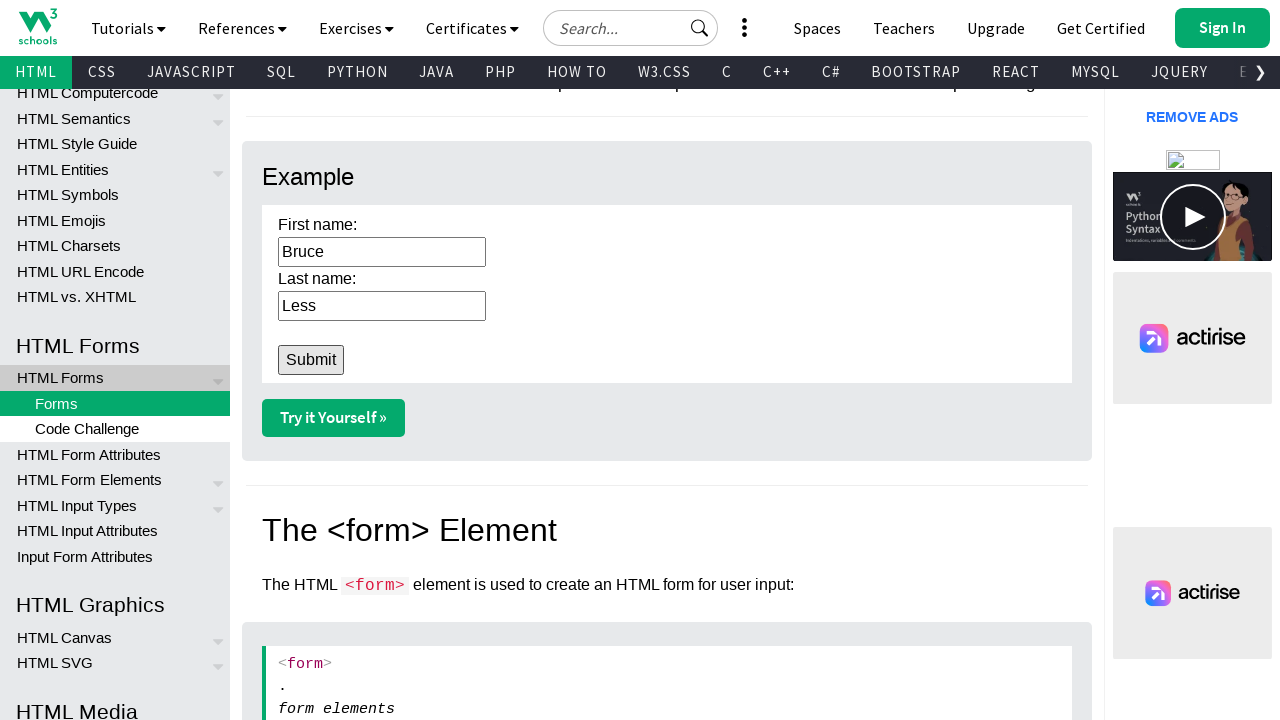

Form submission completed and page network idle
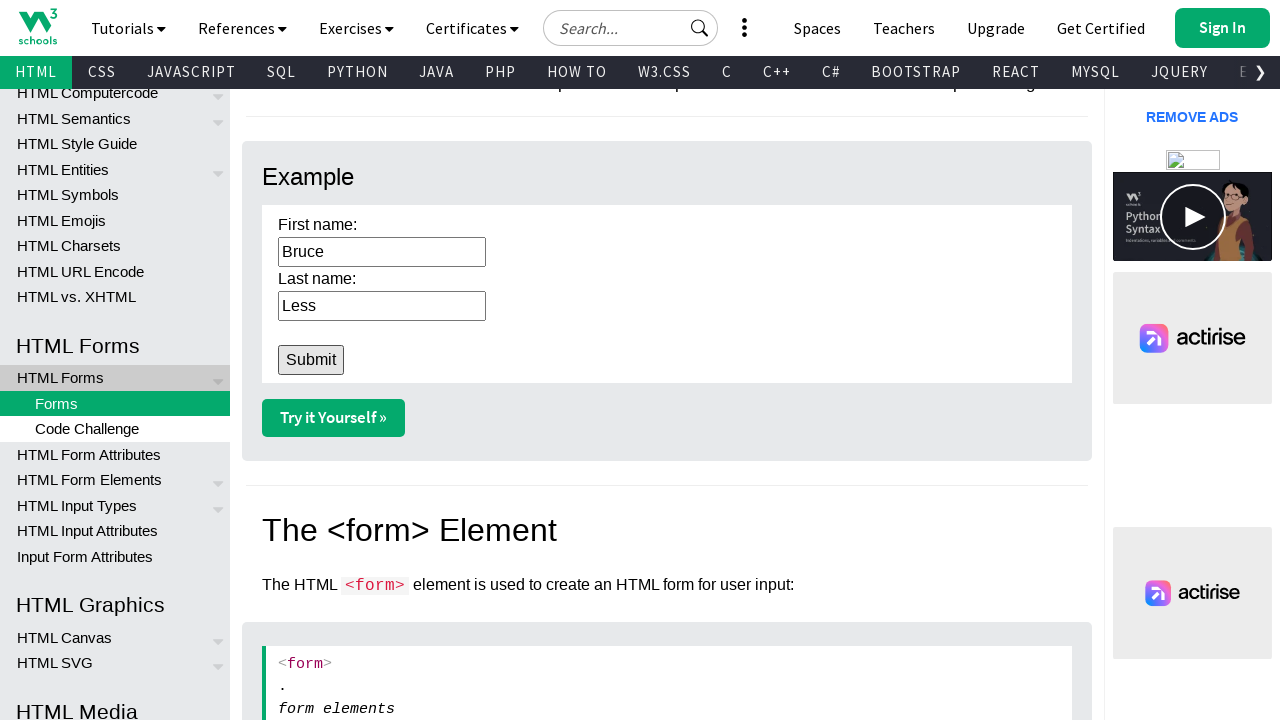

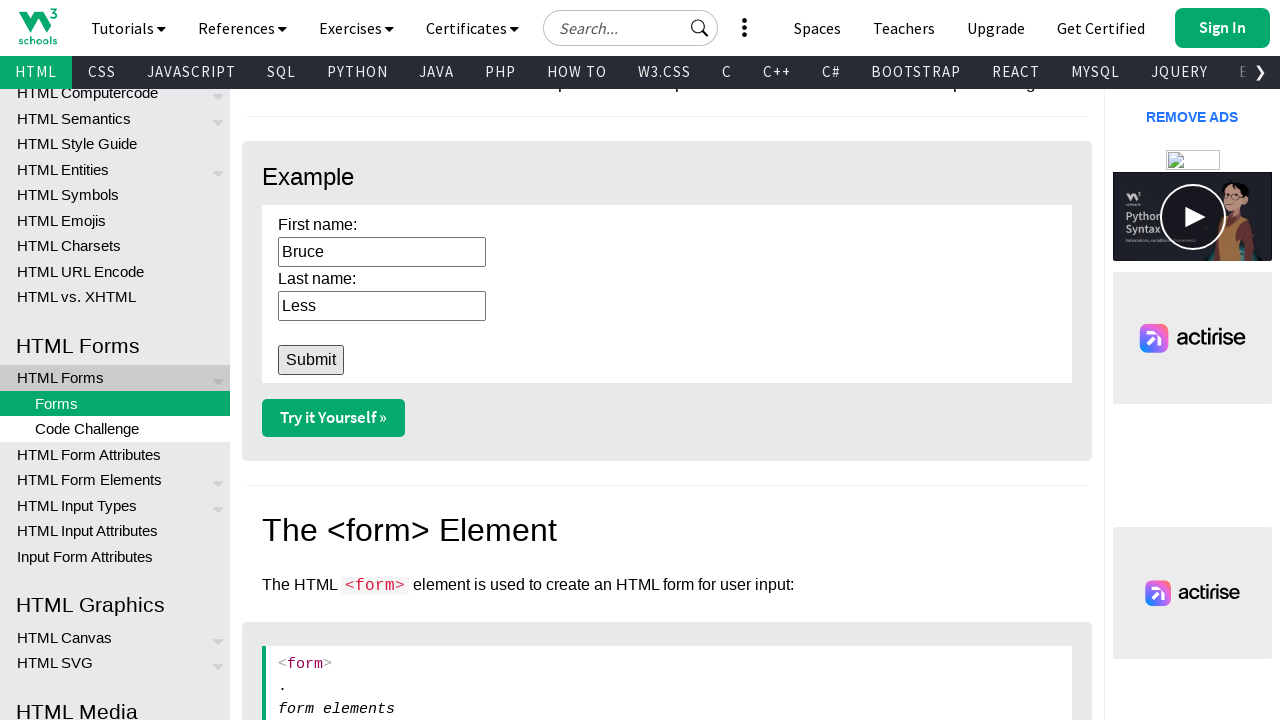